Tests browser tab handling by opening a new tab, switching to it to verify content, then switching back to the original tab

Starting URL: https://demoqa.com/browser-windows

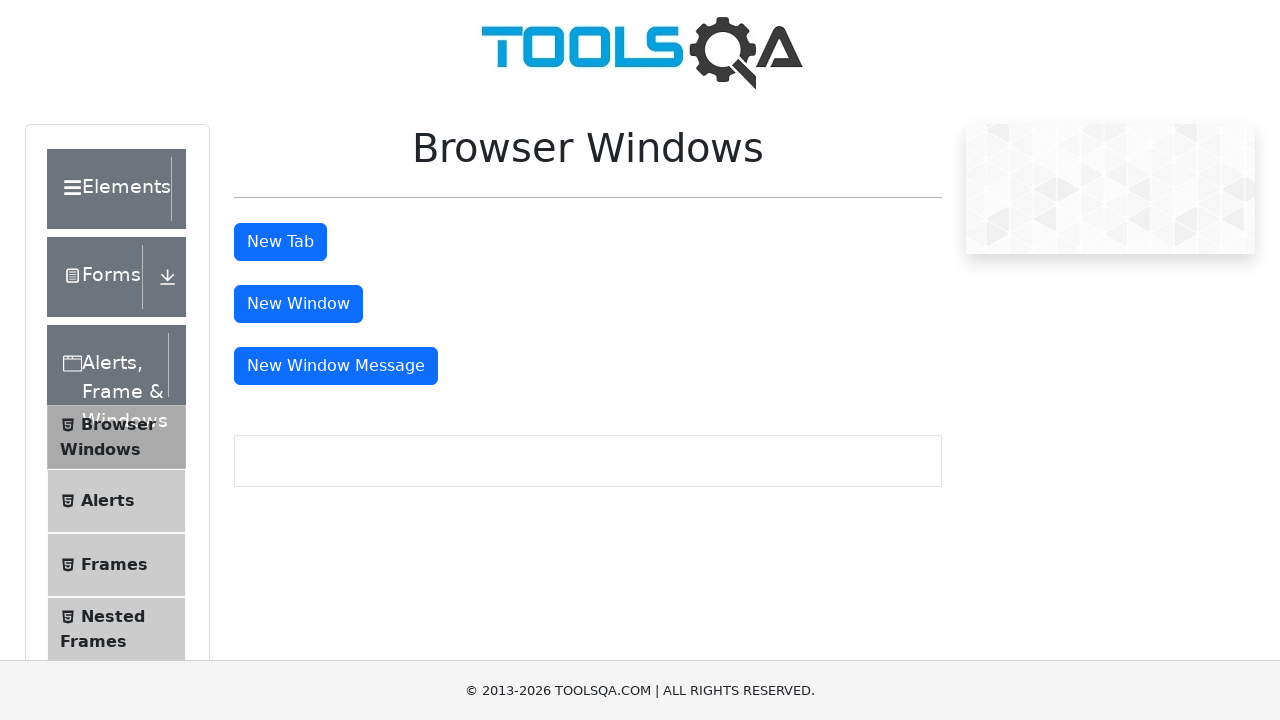

Clicked button to open new tab at (280, 242) on #tabButton
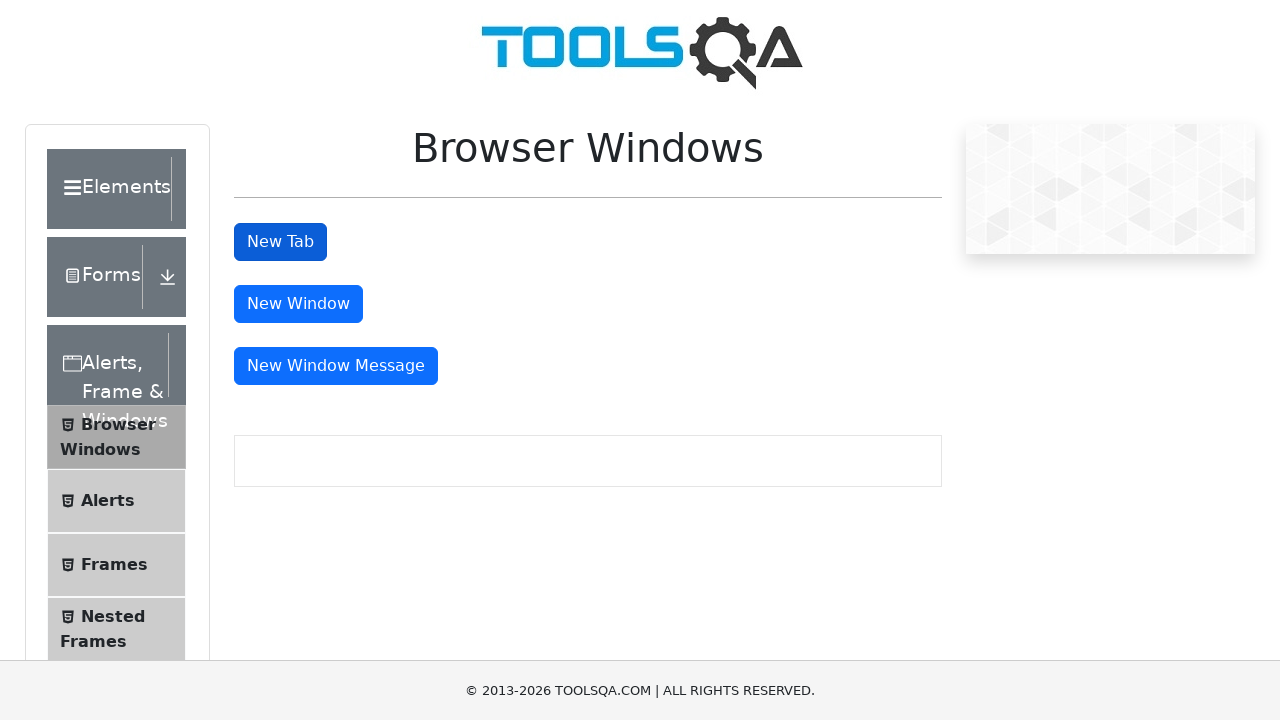

New tab opened and captured
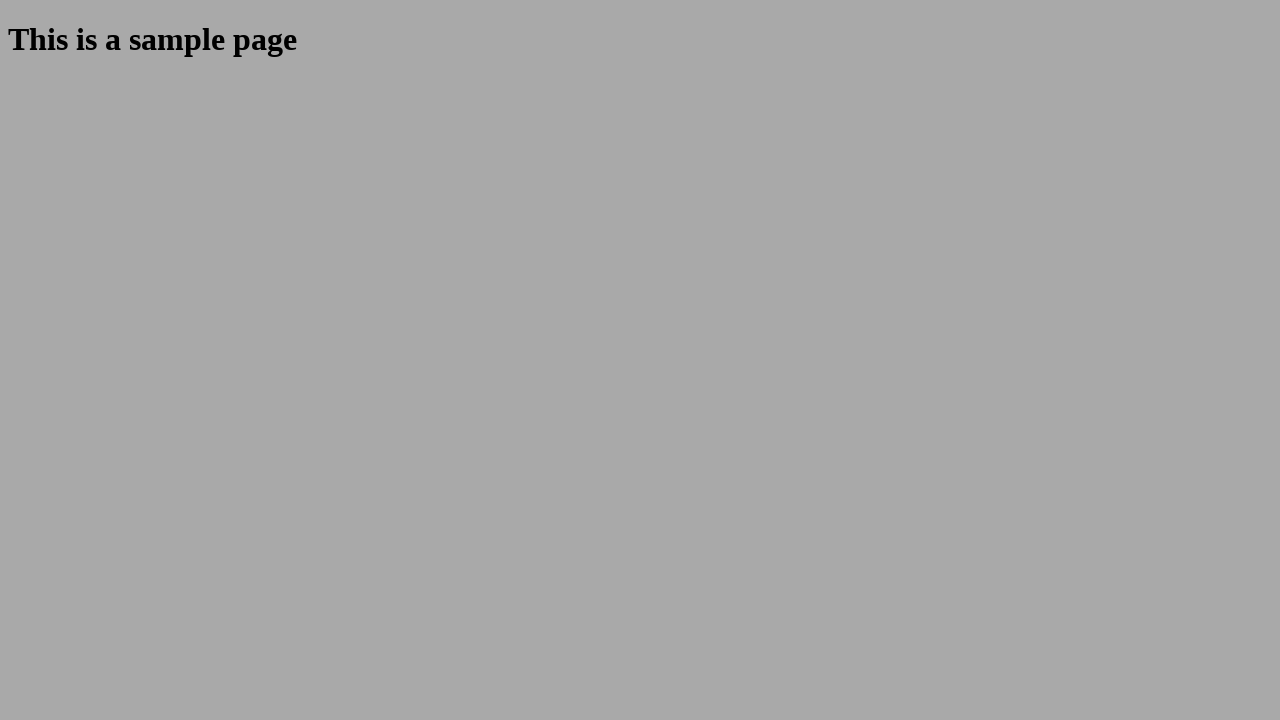

Switched to new tab and waited for sample heading to load
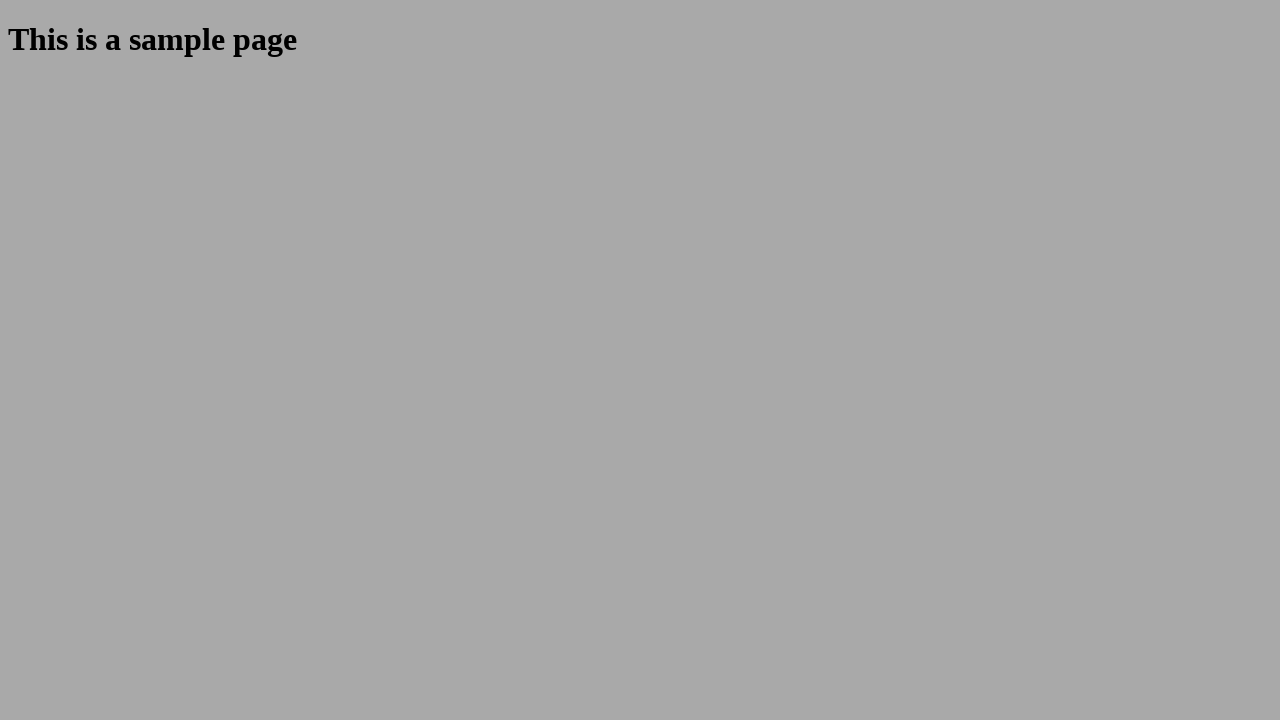

Retrieved heading text from new tab: 'This is a sample page'
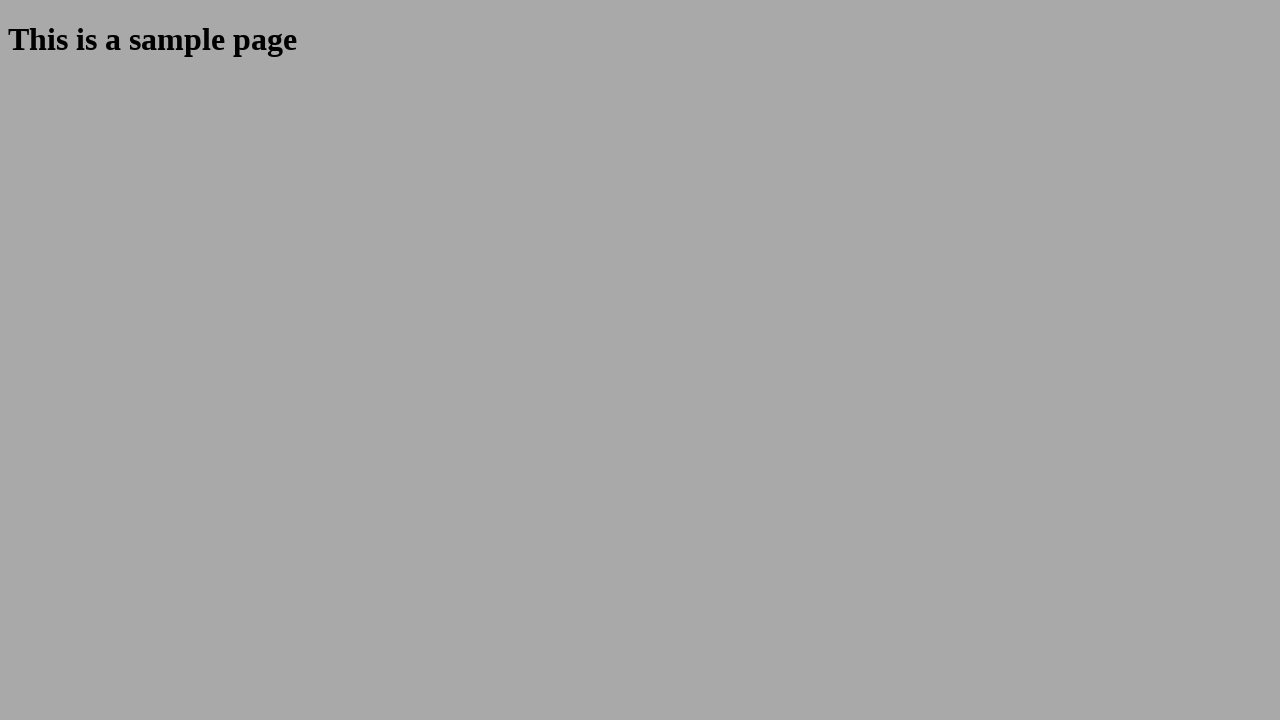

Closed new tab
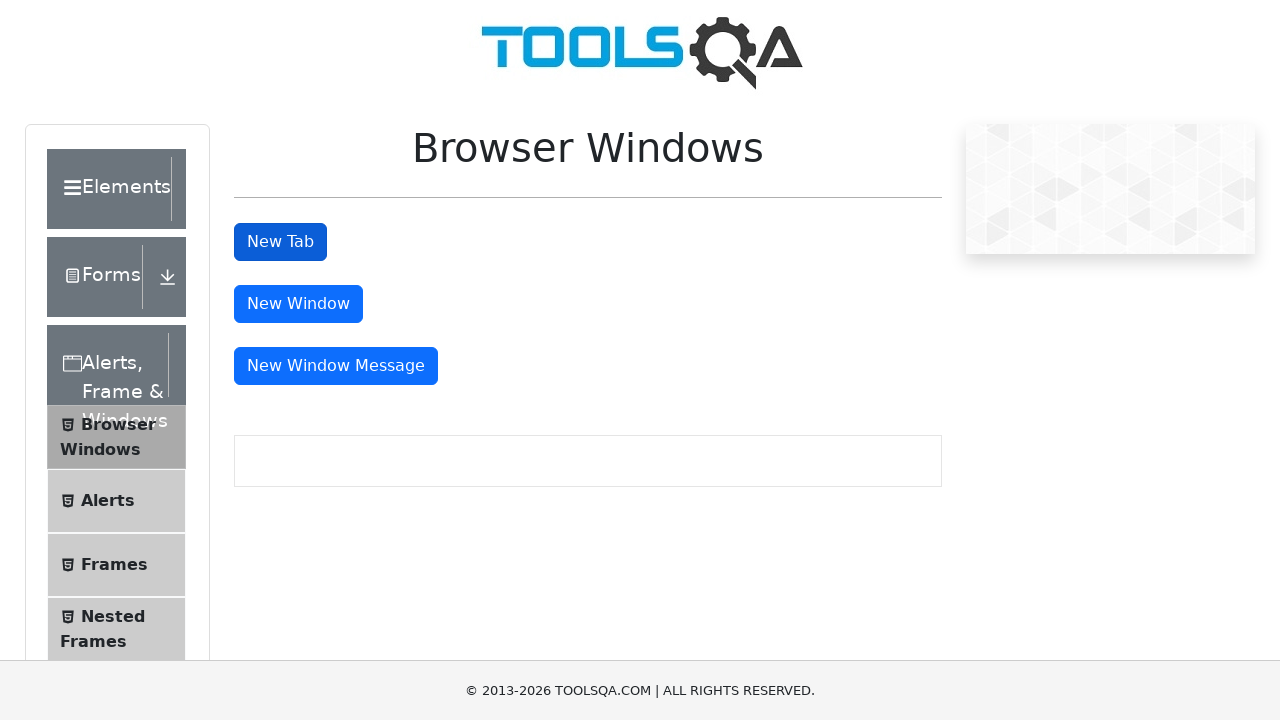

Original tab remains active after new tab closure
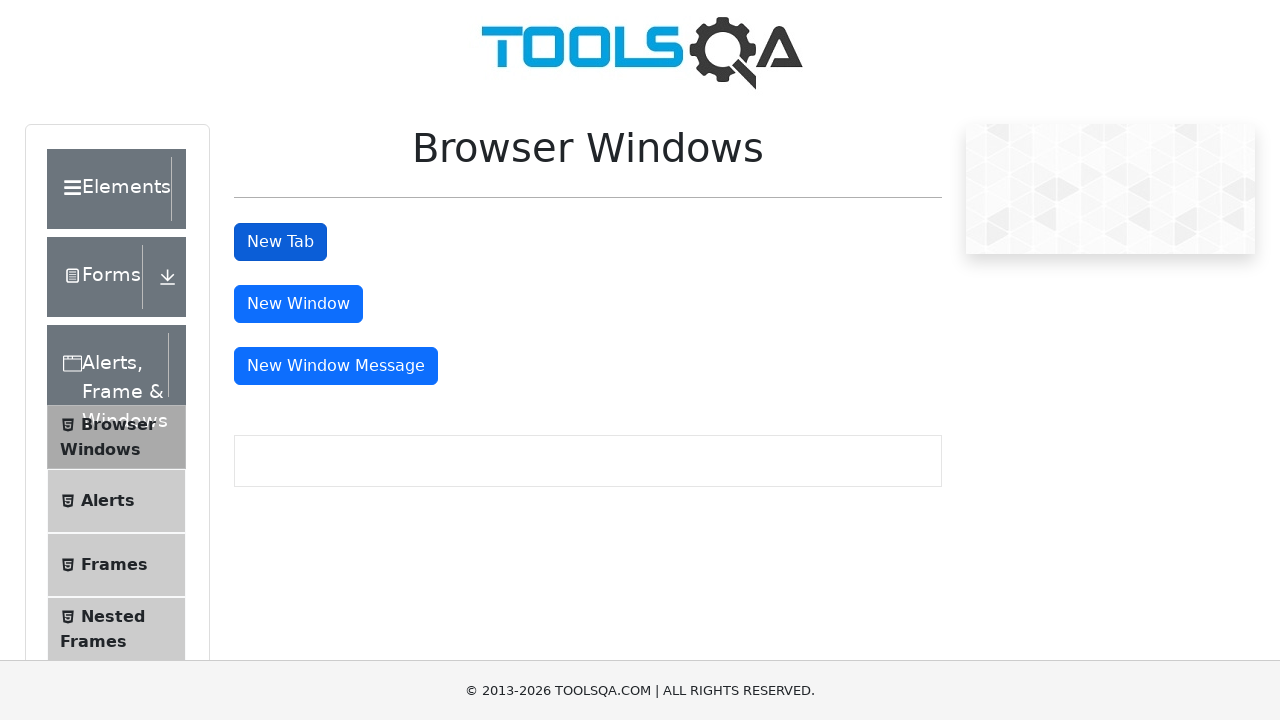

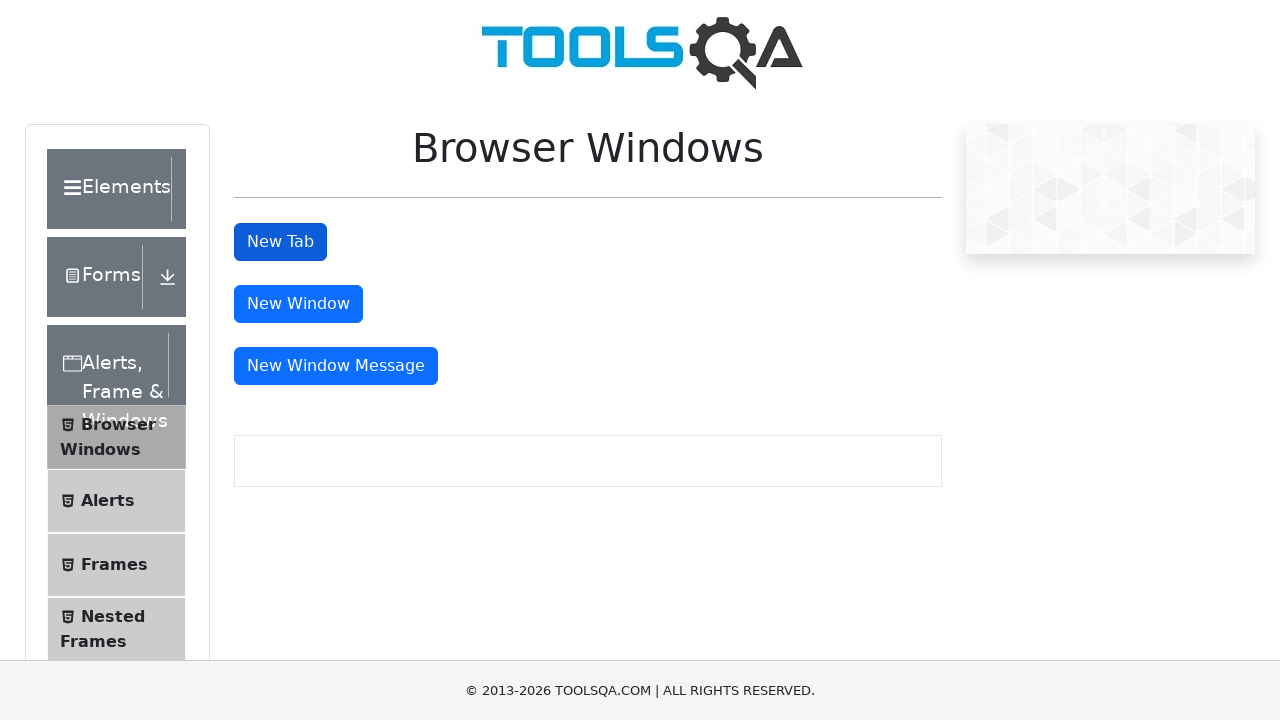